Navigates to a portfolio website and verifies that paragraph content is present on the page

Starting URL: https://mmmphoto.github.io/Development-Portfolio/

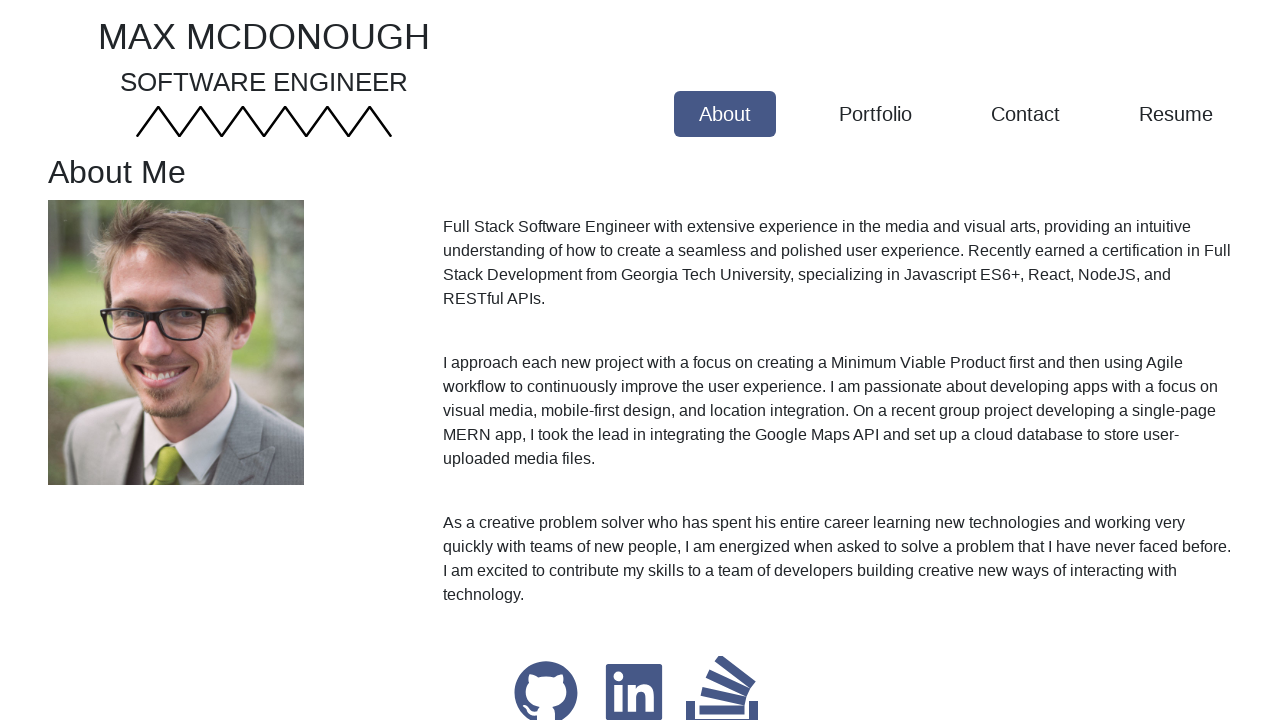

Navigated to portfolio website
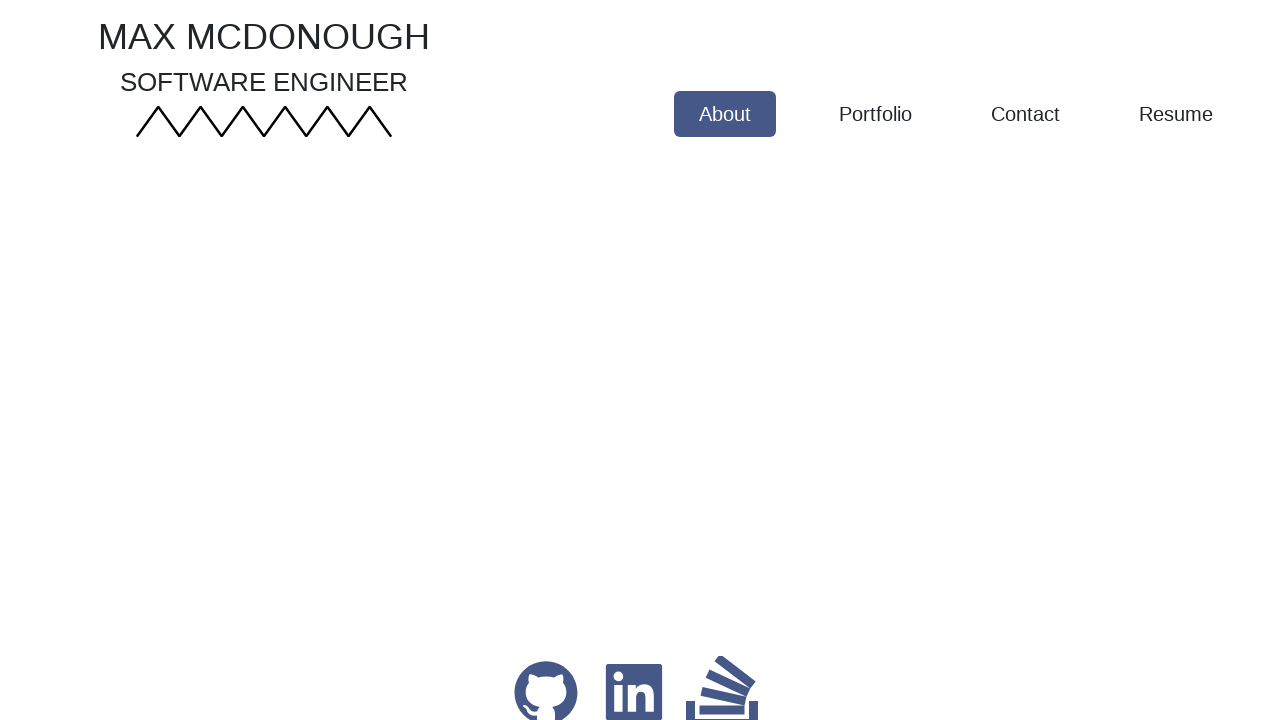

Waited for paragraph elements to load
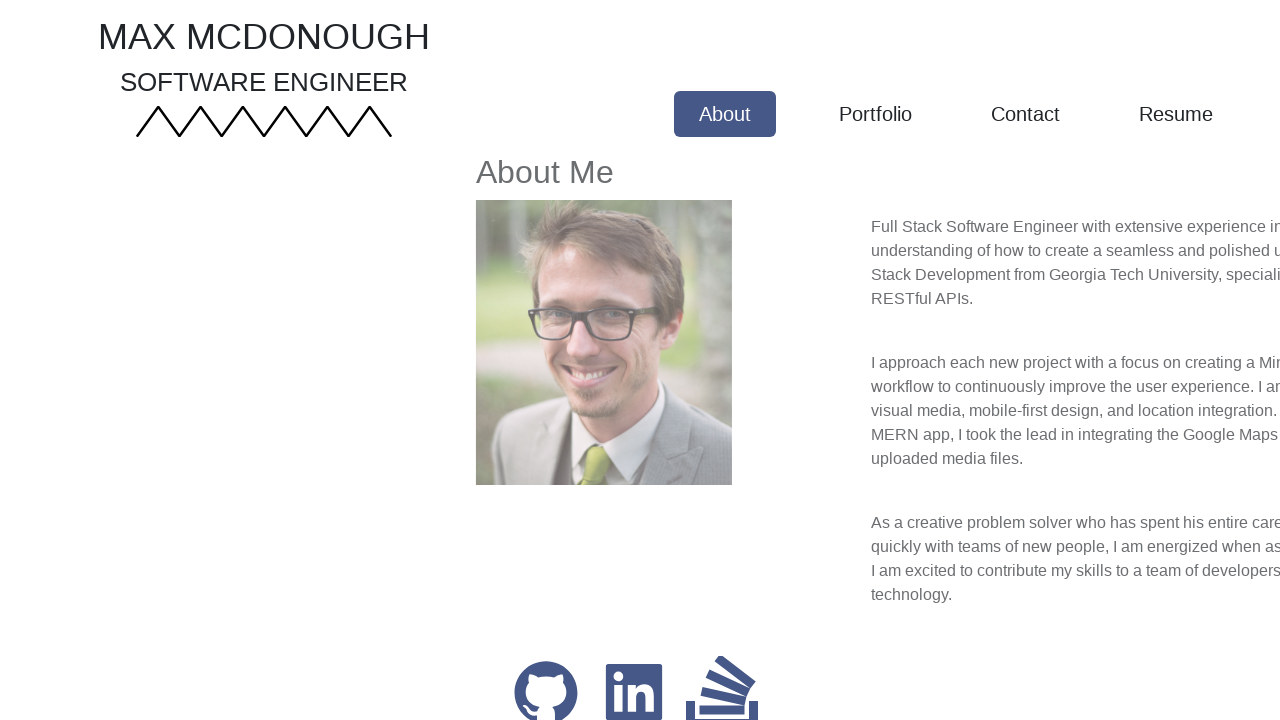

Located all paragraph elements
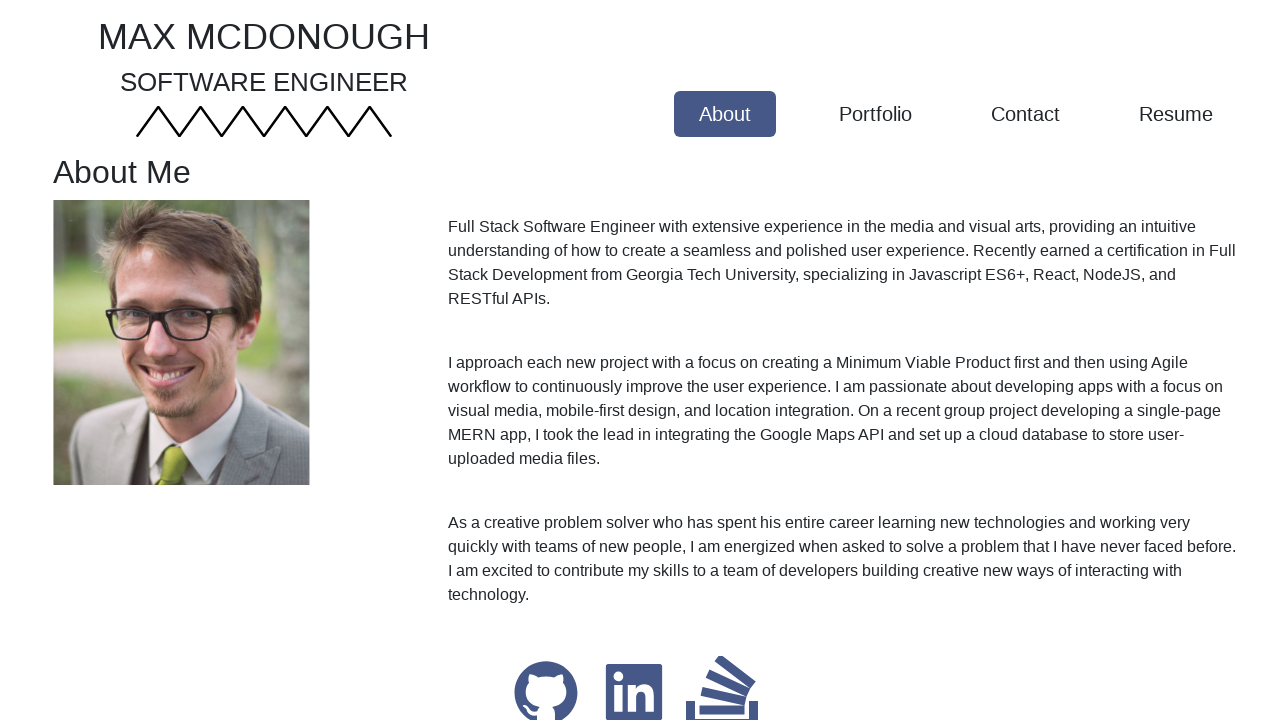

Verified that paragraph content is present on the page
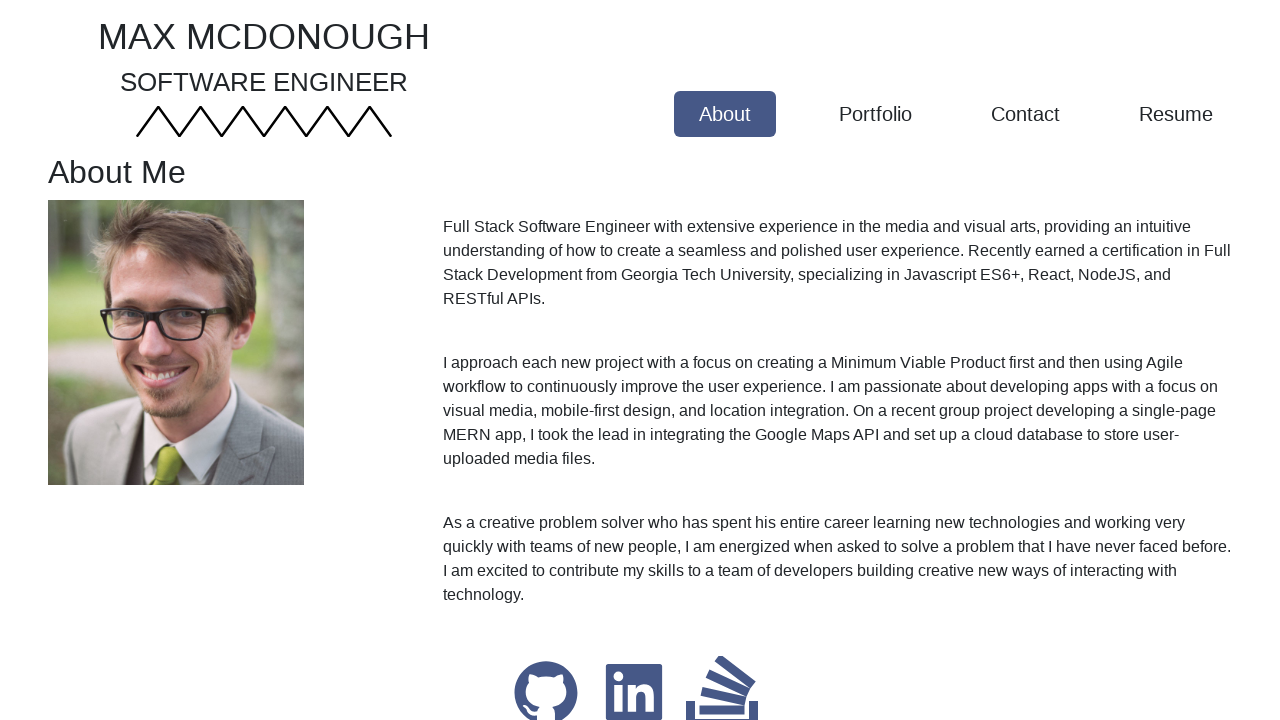

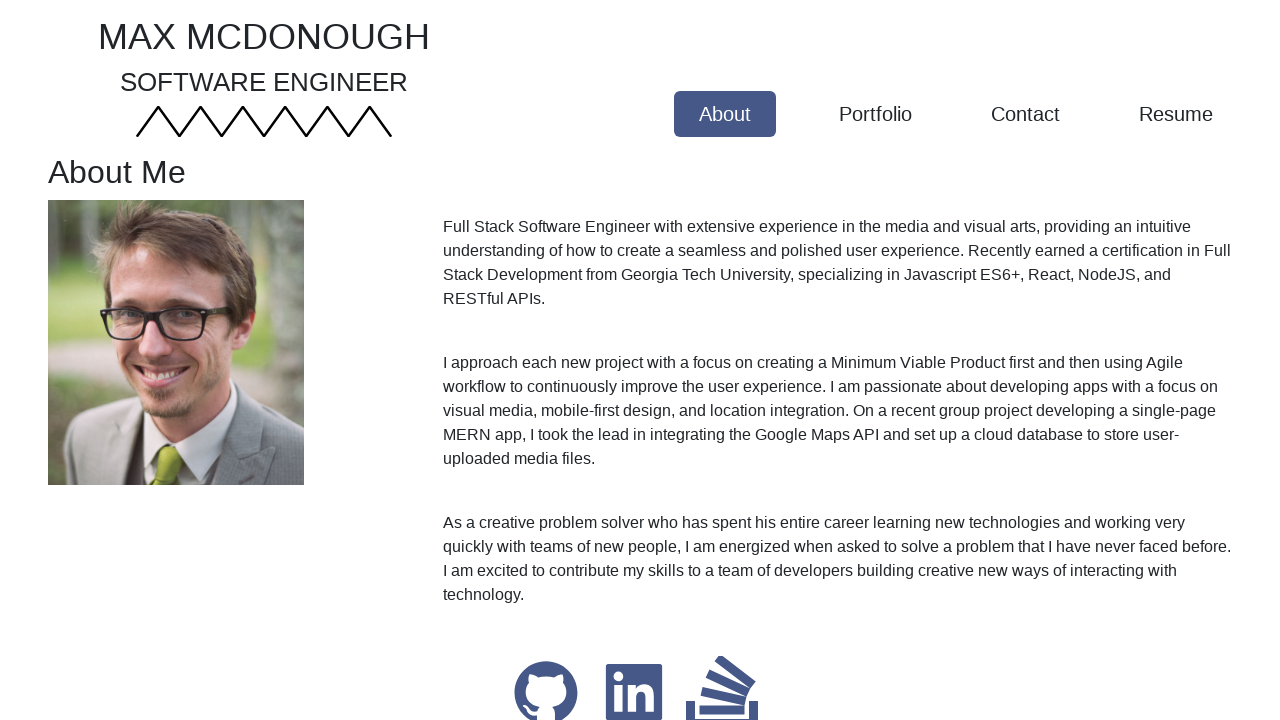